Tests that the password input field accepts and displays entered text

Starting URL: https://www.saucedemo.com/

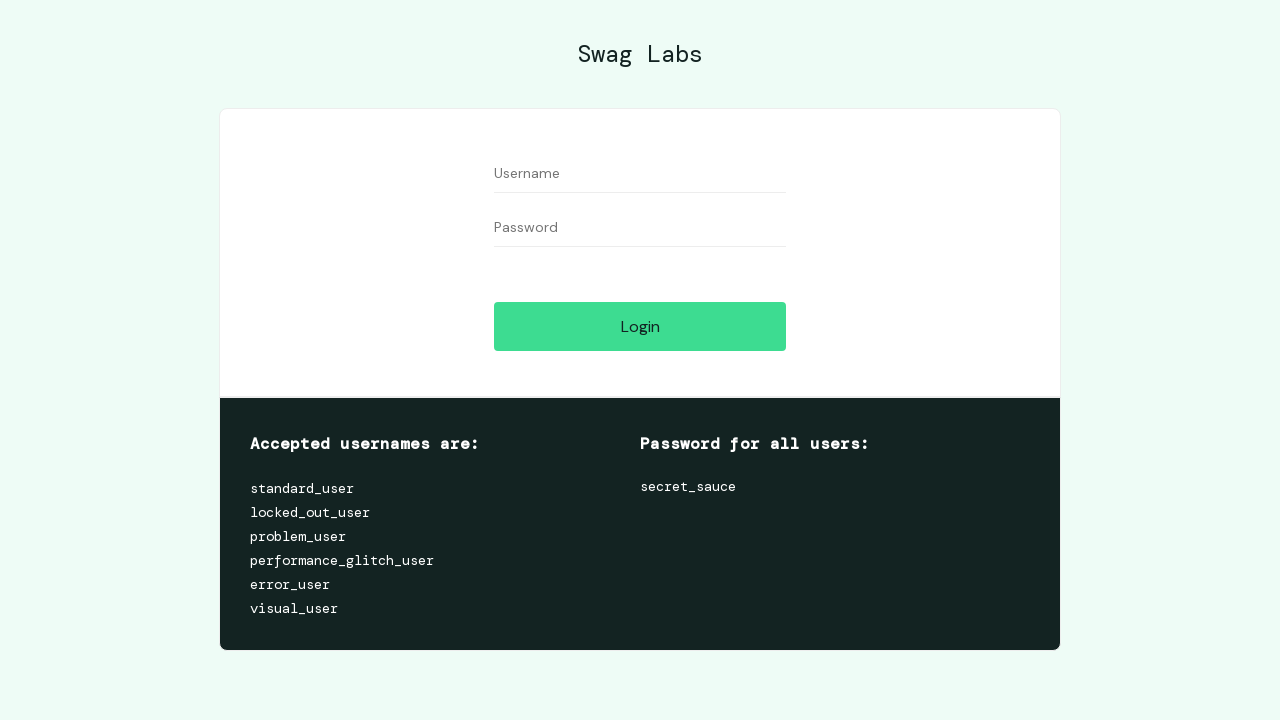

Filled password field with 'secret_sauce' on internal:attr=[placeholder="Password"i]
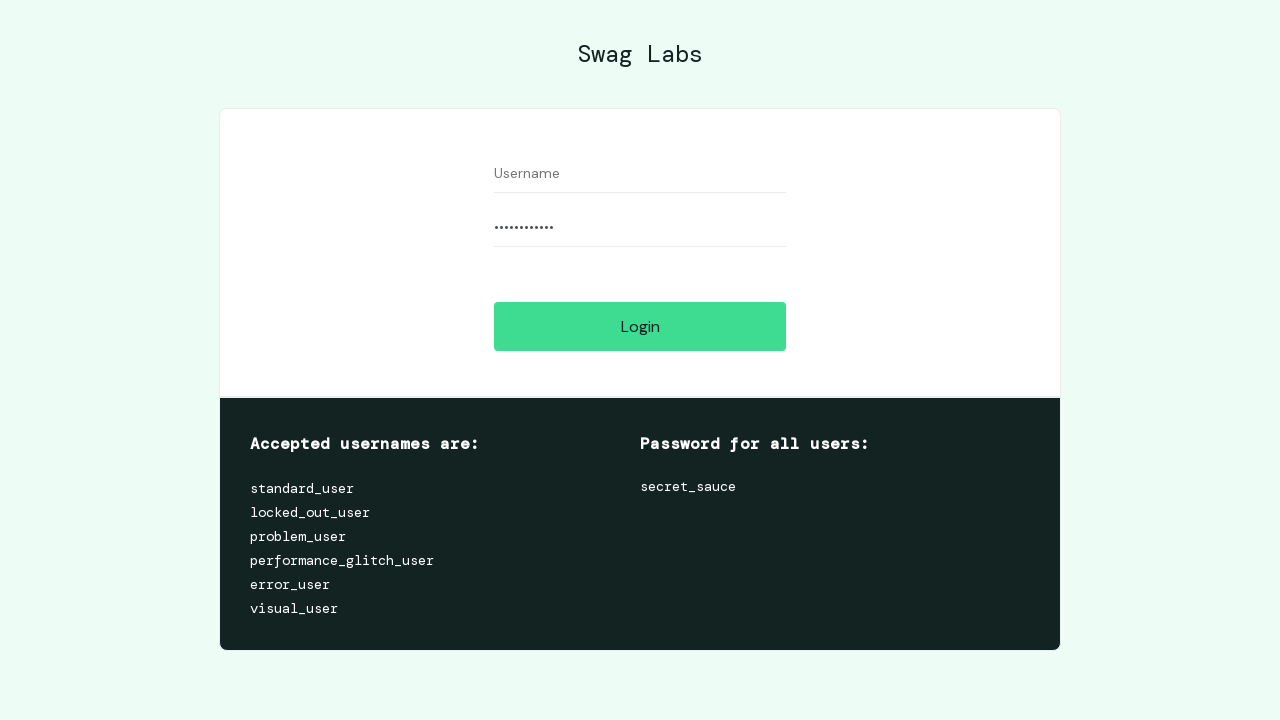

Verified password field contains 'secret_sauce'
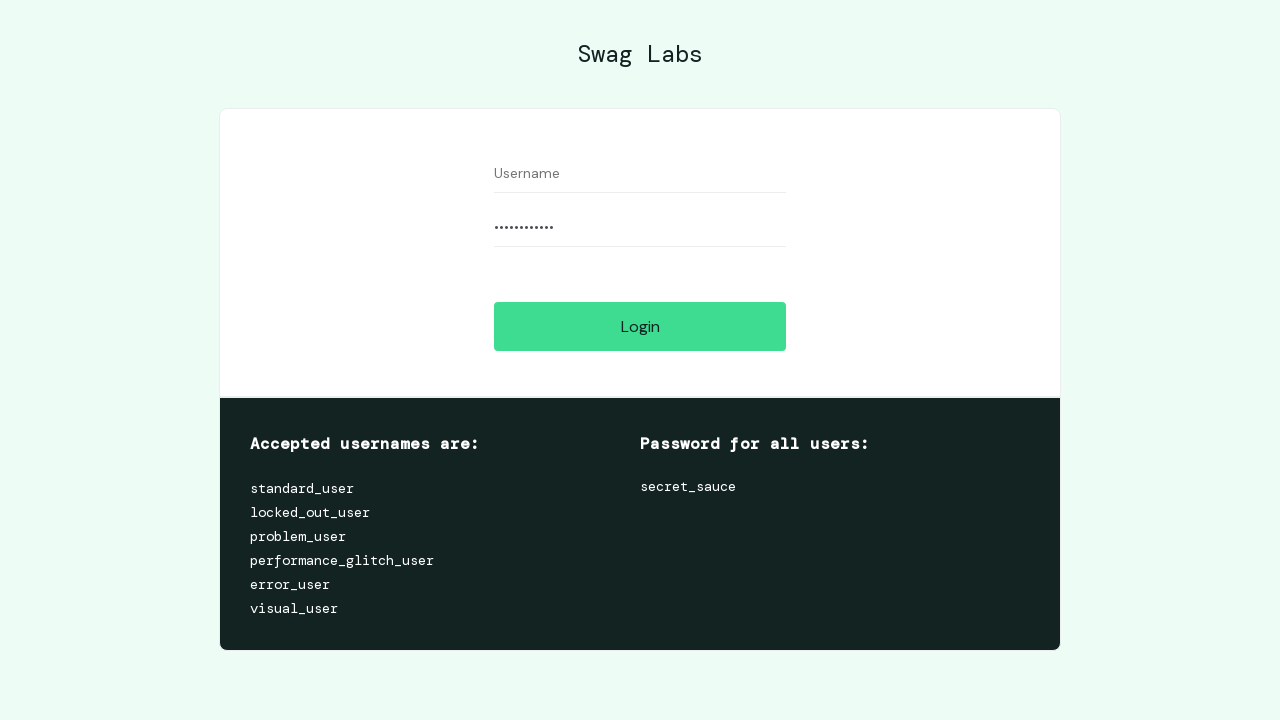

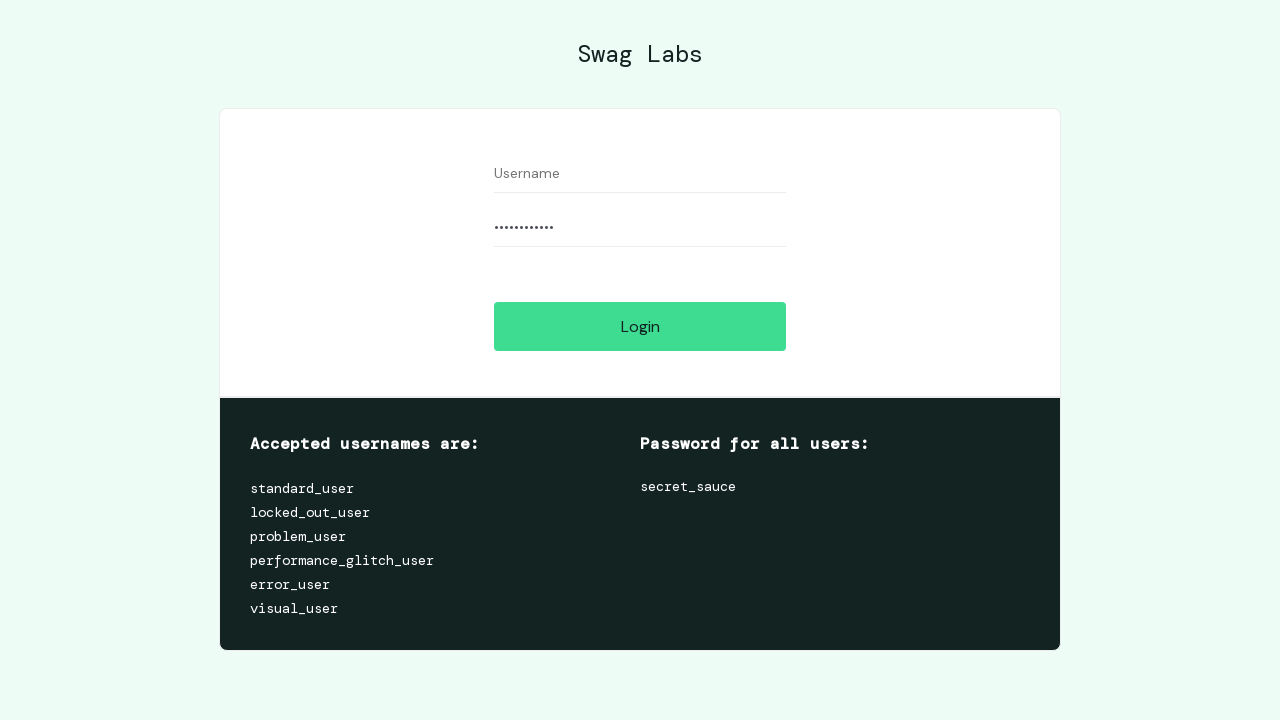